Tests navigation to Dynamic ID page and validates the presence of a button with dynamic ID attribute

Starting URL: http://www.uitestingplayground.com/

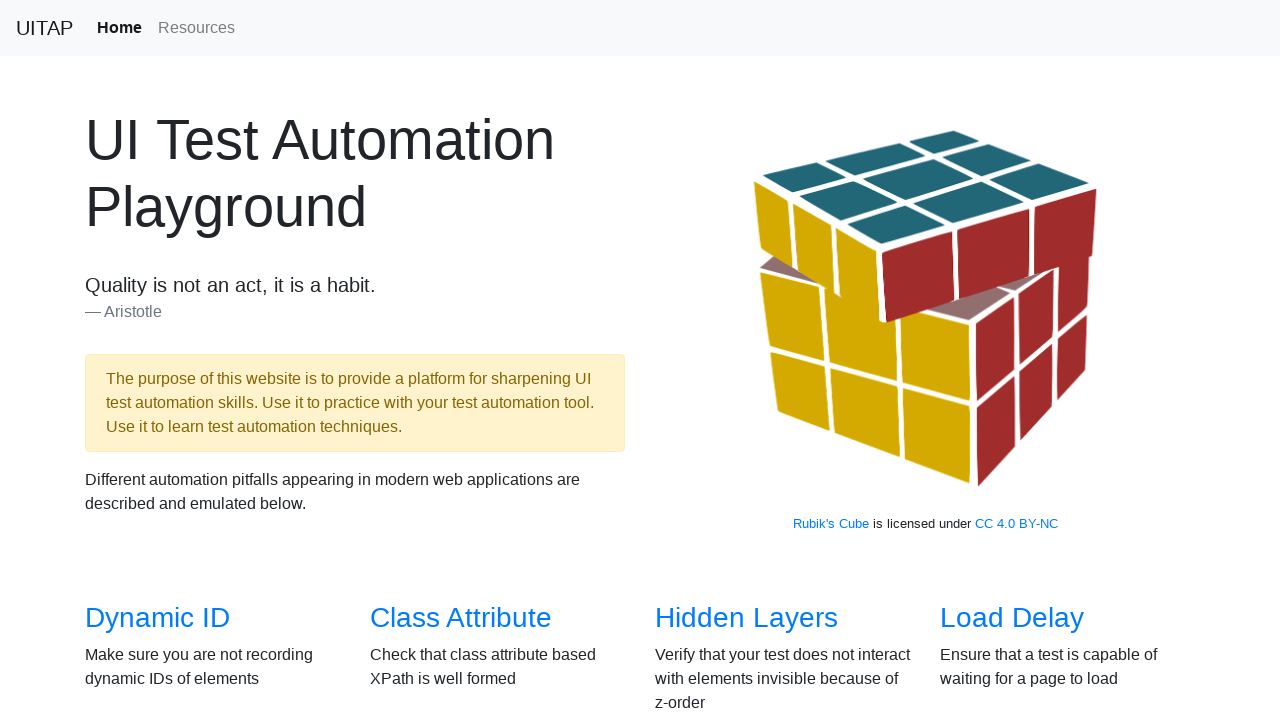

Clicked on Dynamic ID link at (158, 618) on text=Dynamic ID
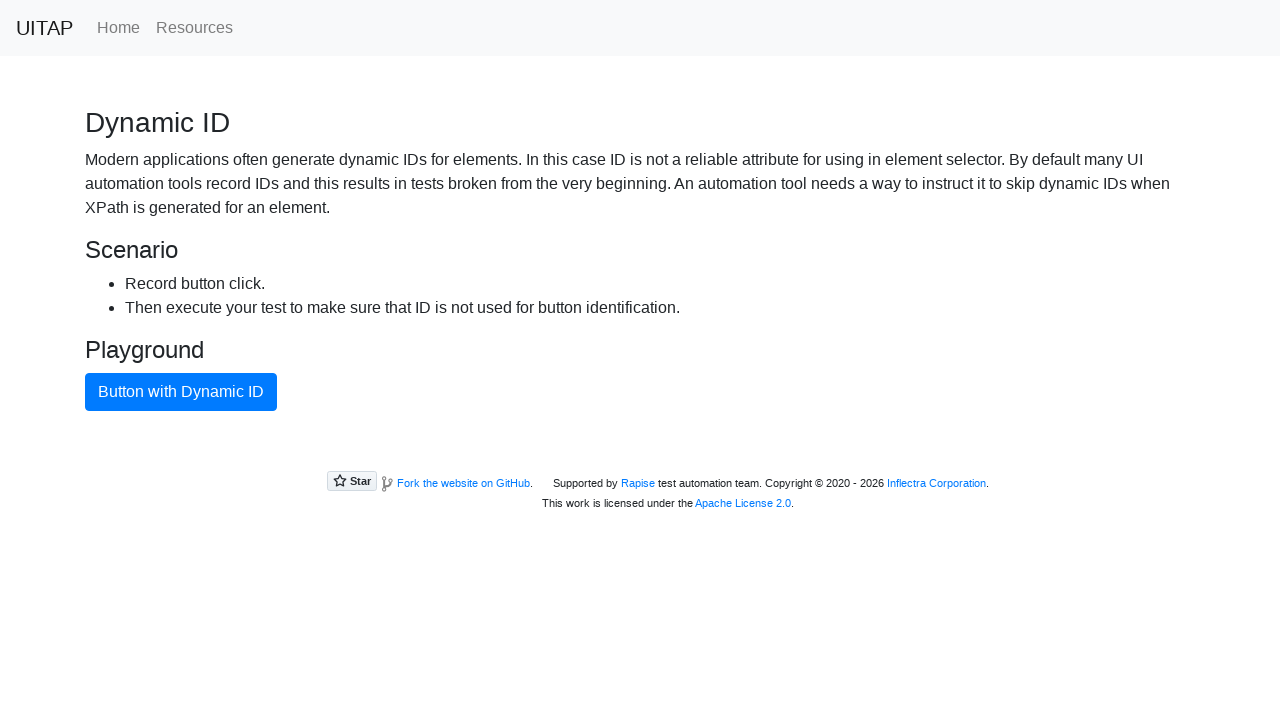

Dynamic ID page loaded and button with dynamic ID selector found
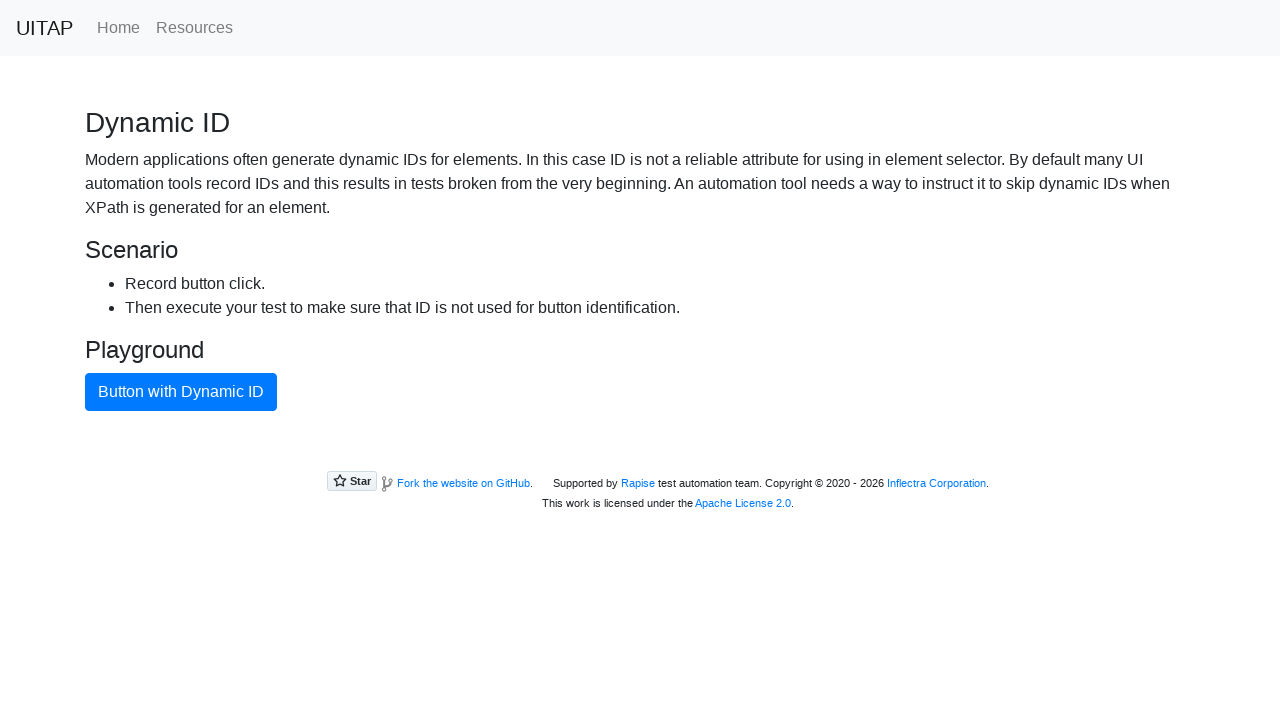

Retrieved button text: 'Button with Dynamic ID'
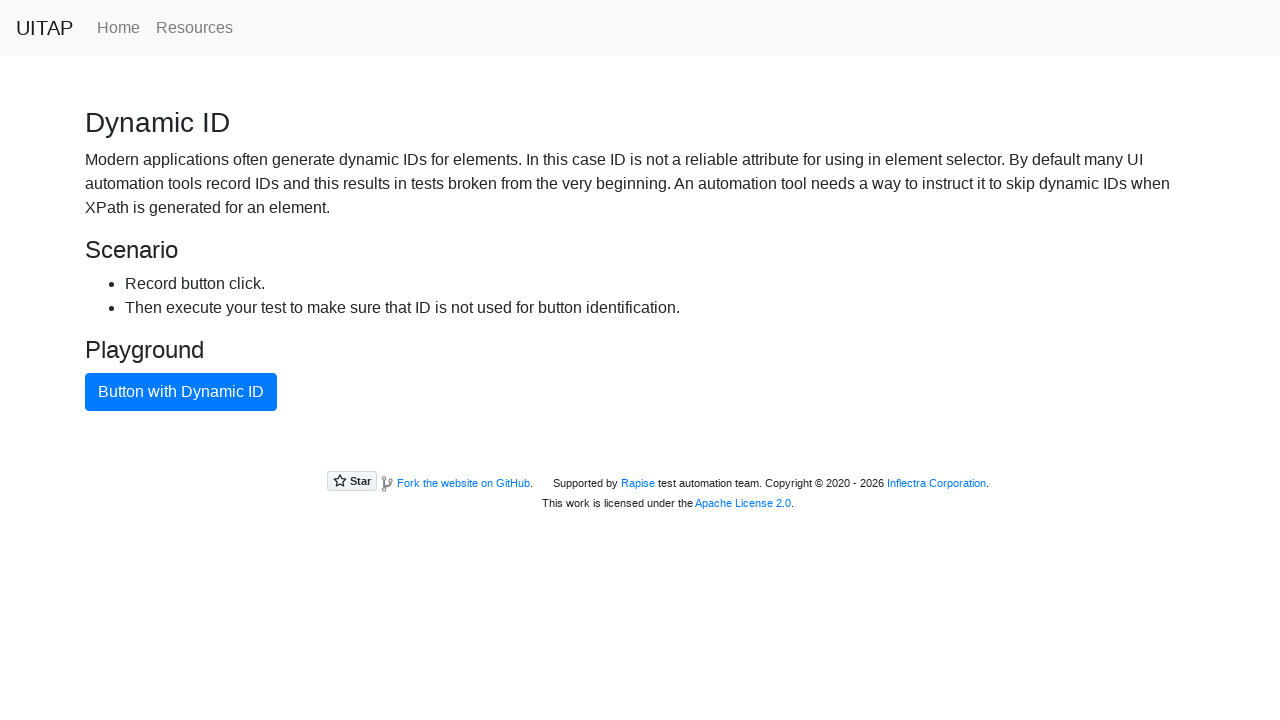

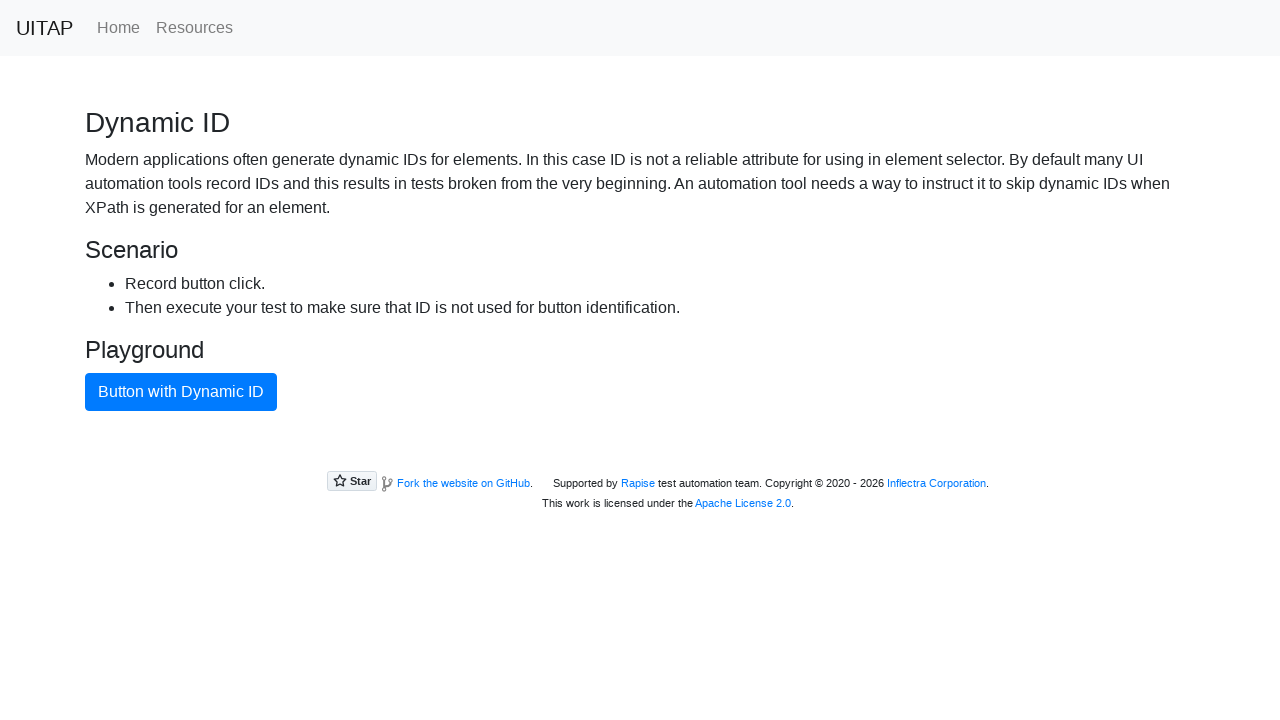